Tests boundary values (minimum valid values of 1) for triangle calculation

Starting URL: https://do.tusur.ru/qa-test2/

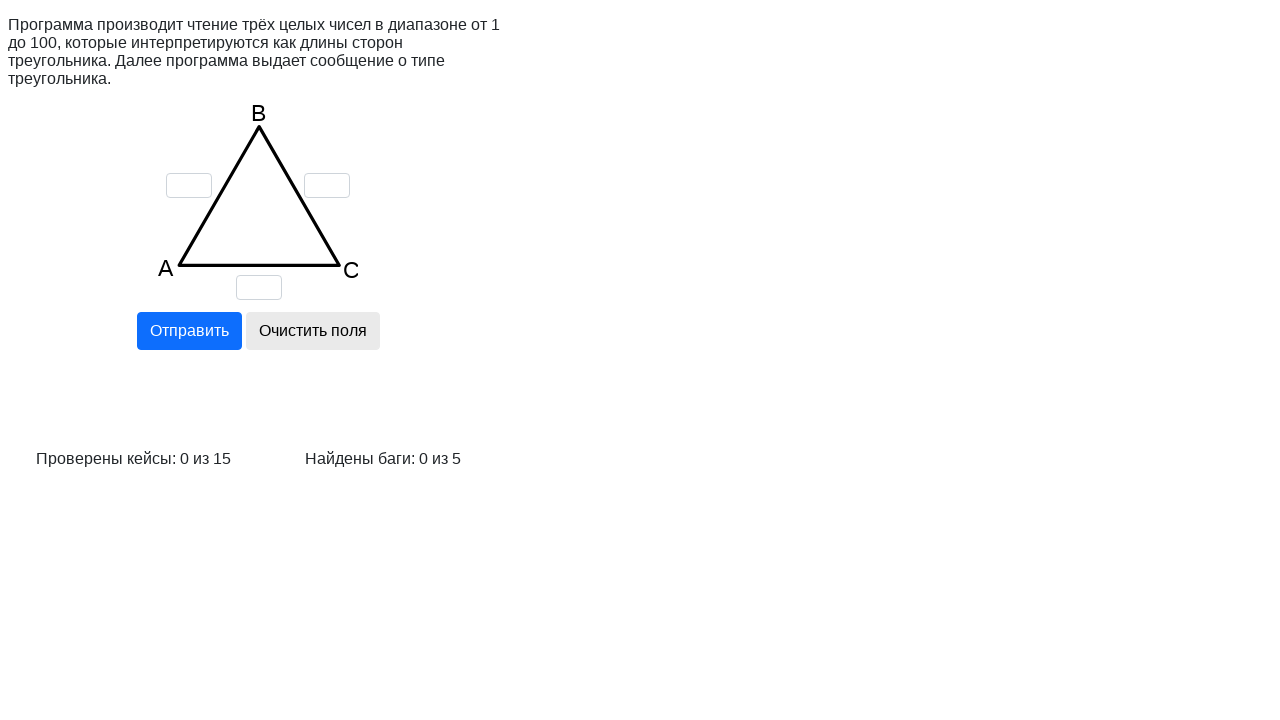

Filled triangle side 'a' with boundary value 1 on input[name='a']
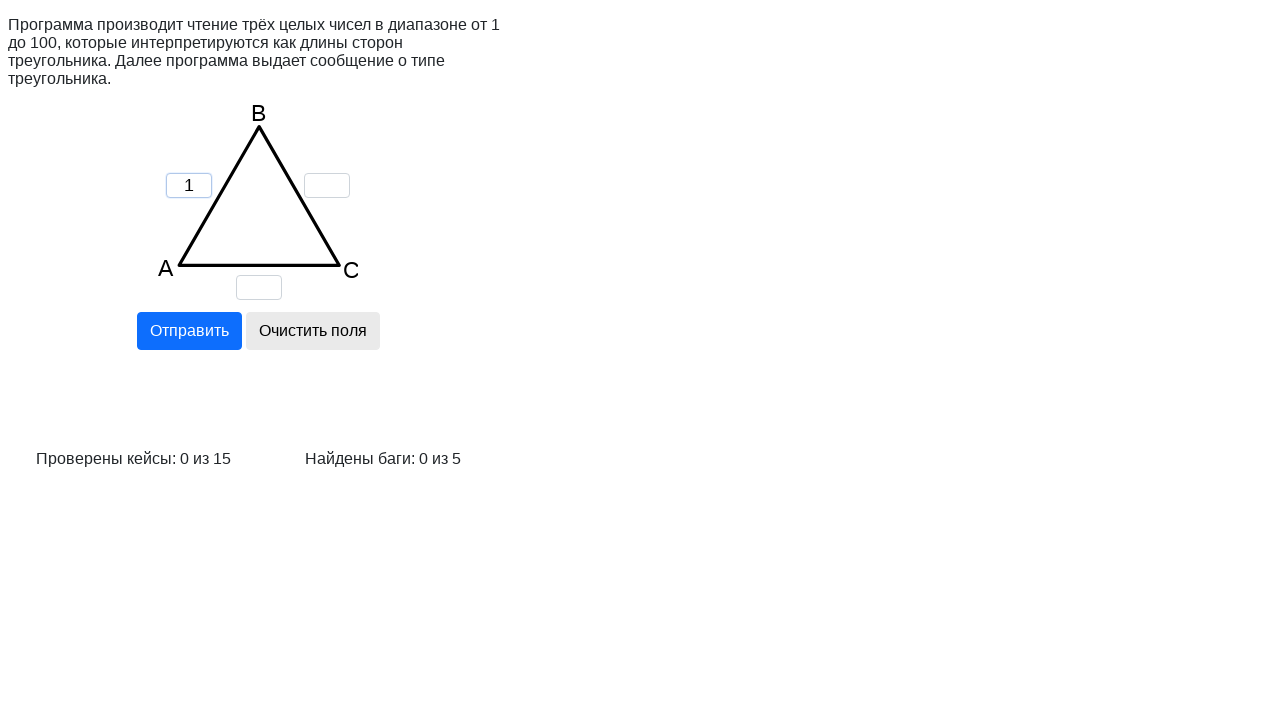

Filled triangle side 'b' with boundary value 1 on input[name='b']
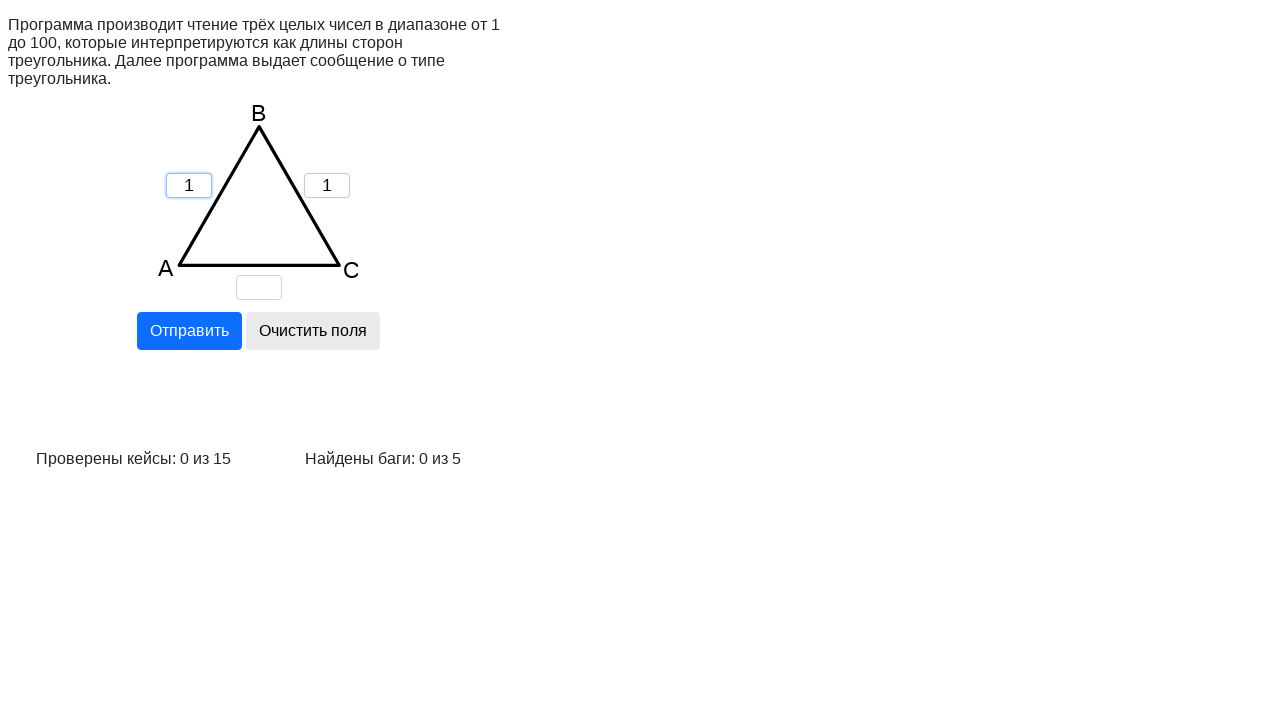

Filled triangle side 'c' with boundary value 1 on input[name='c']
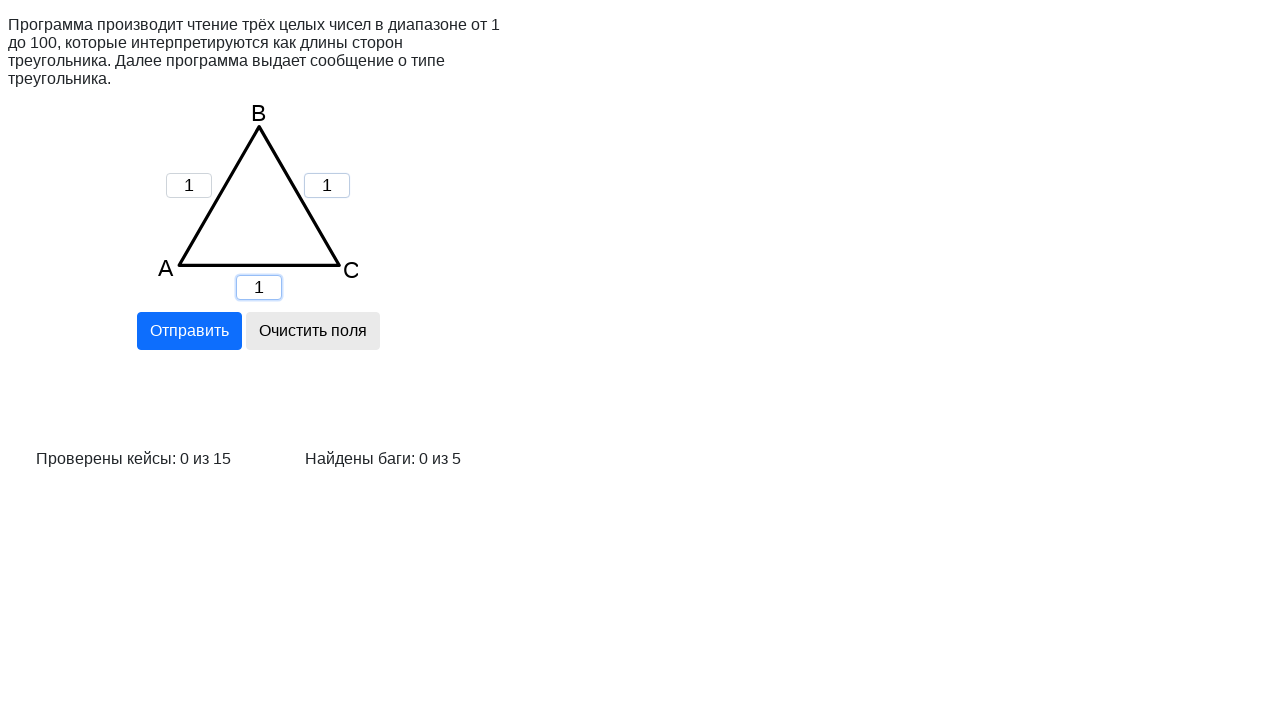

Clicked calculate button to validate boundary values at (189, 331) on input[name='calc']
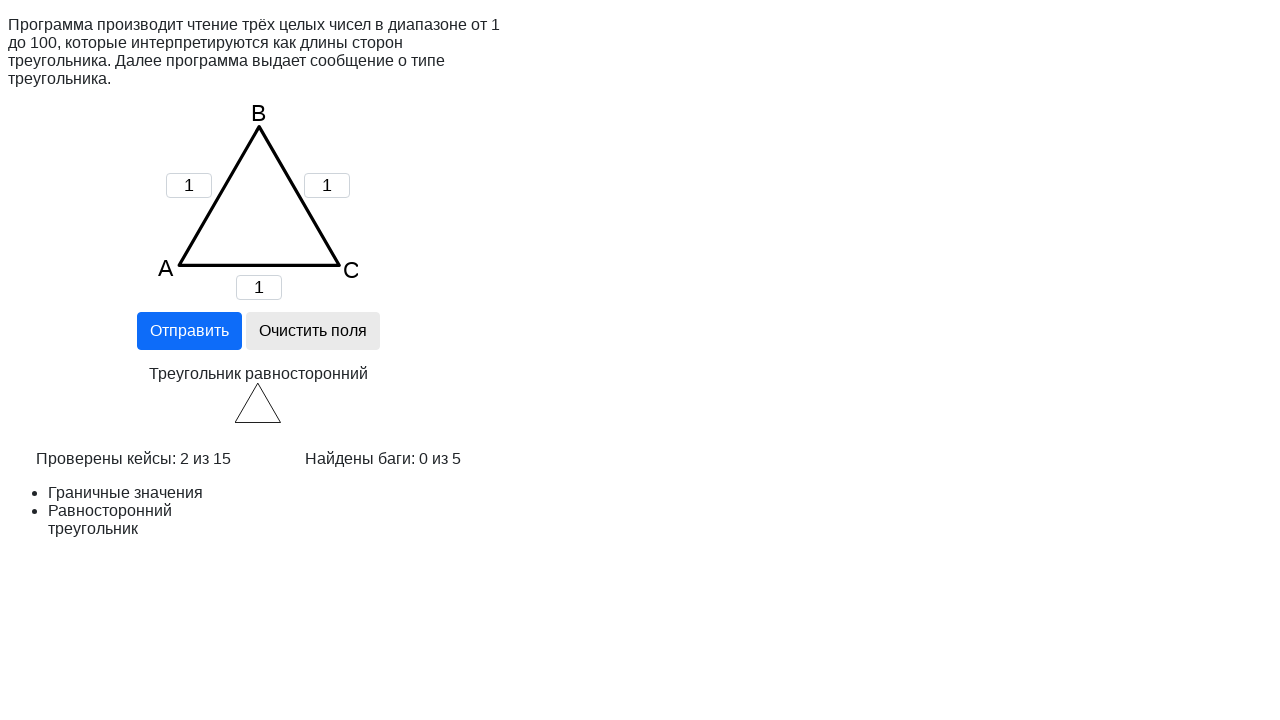

Boundary values validation message appeared
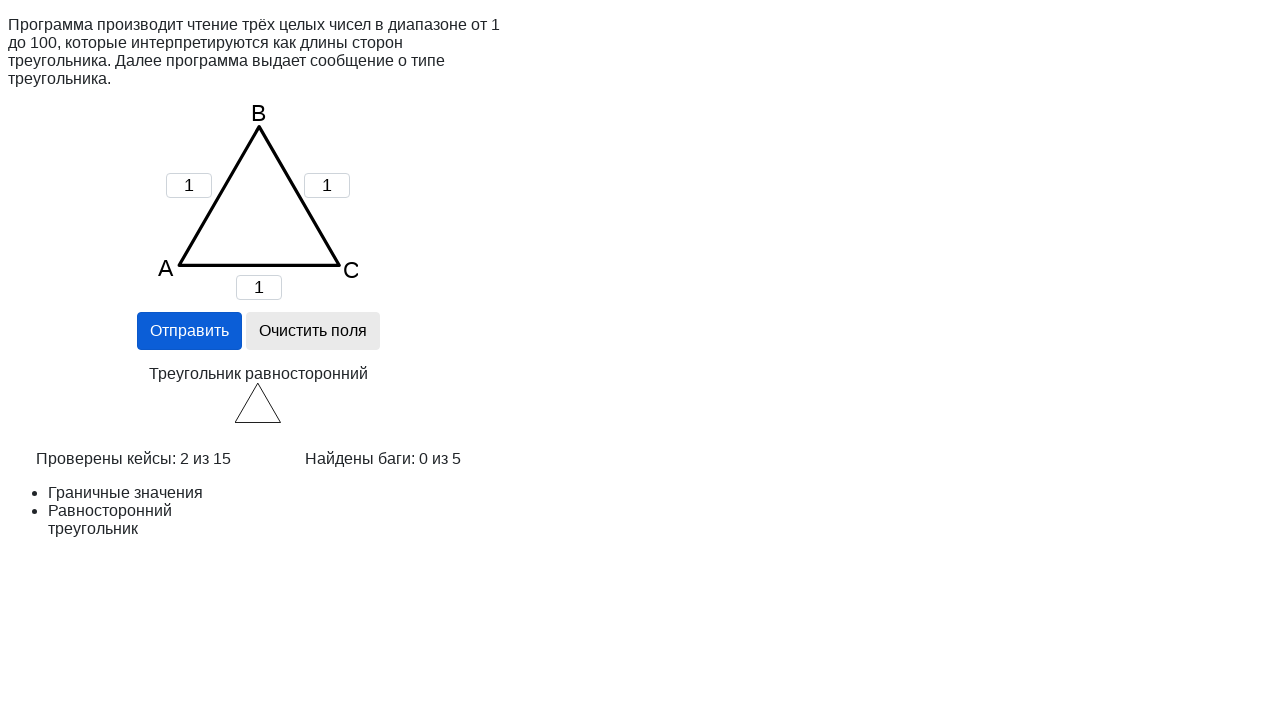

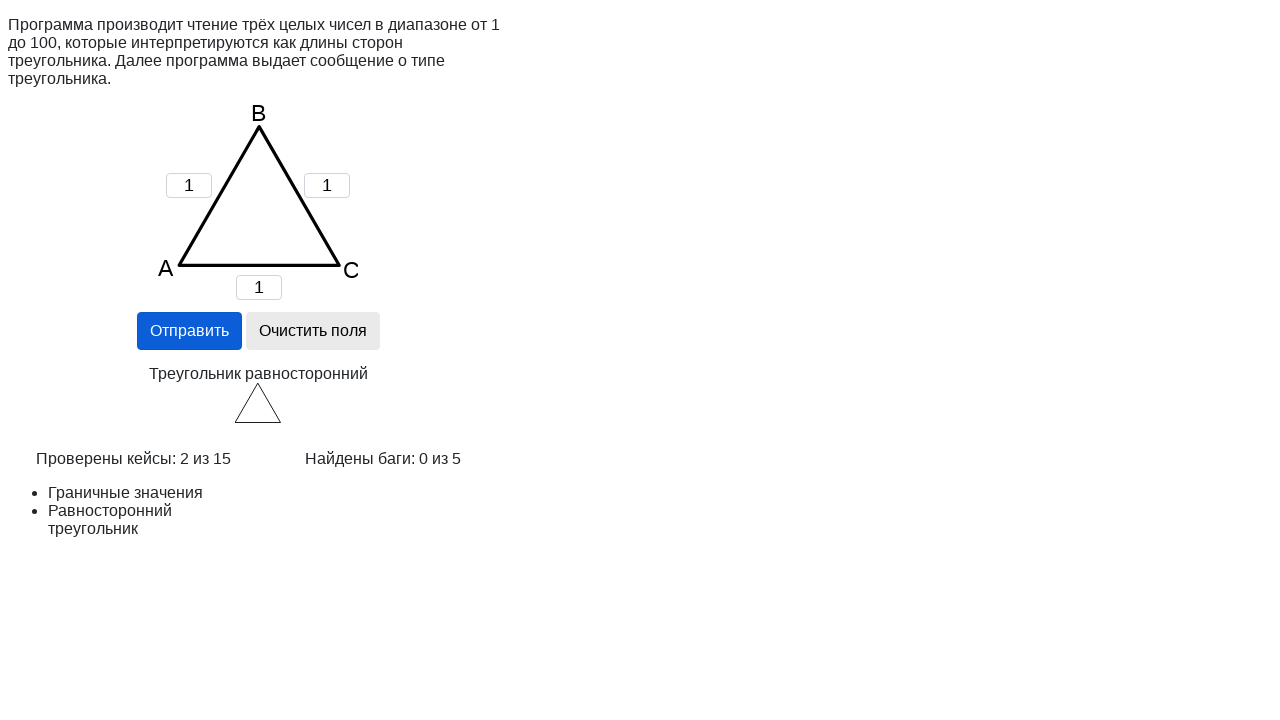